Tests unmarking todo items as complete by unchecking their checkboxes

Starting URL: https://demo.playwright.dev/todomvc

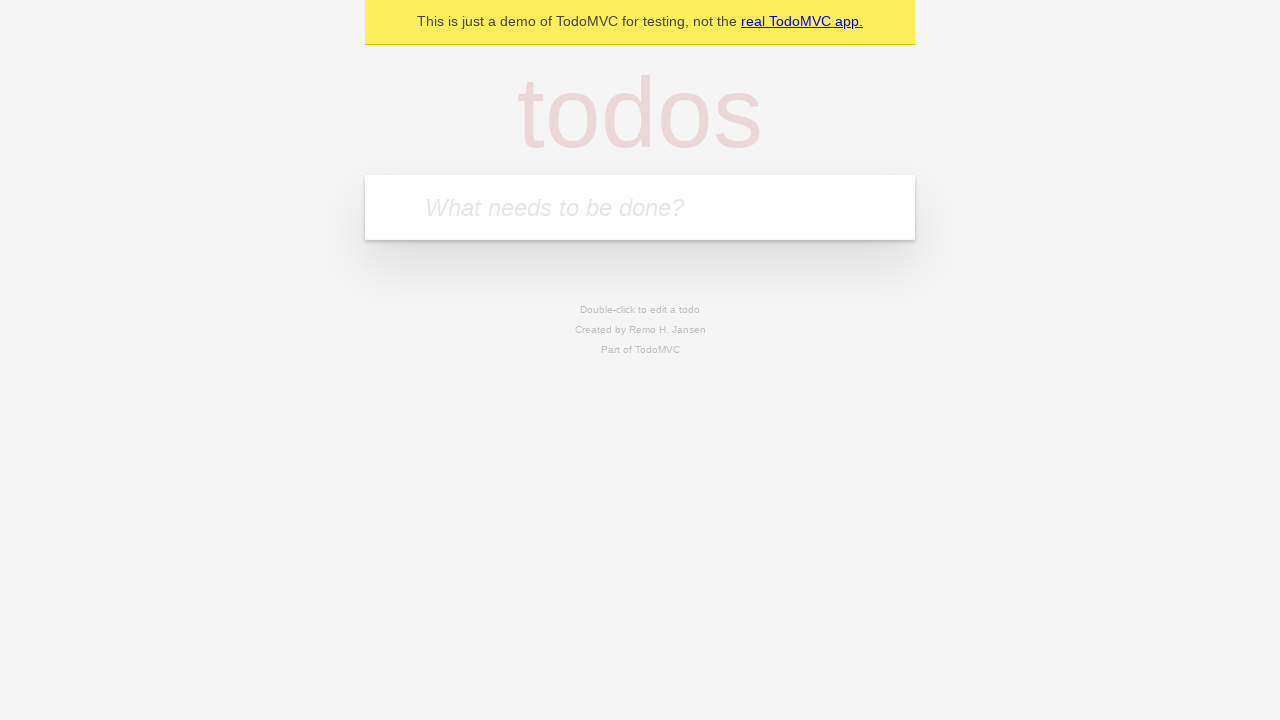

Located the 'What needs to be done?' input field
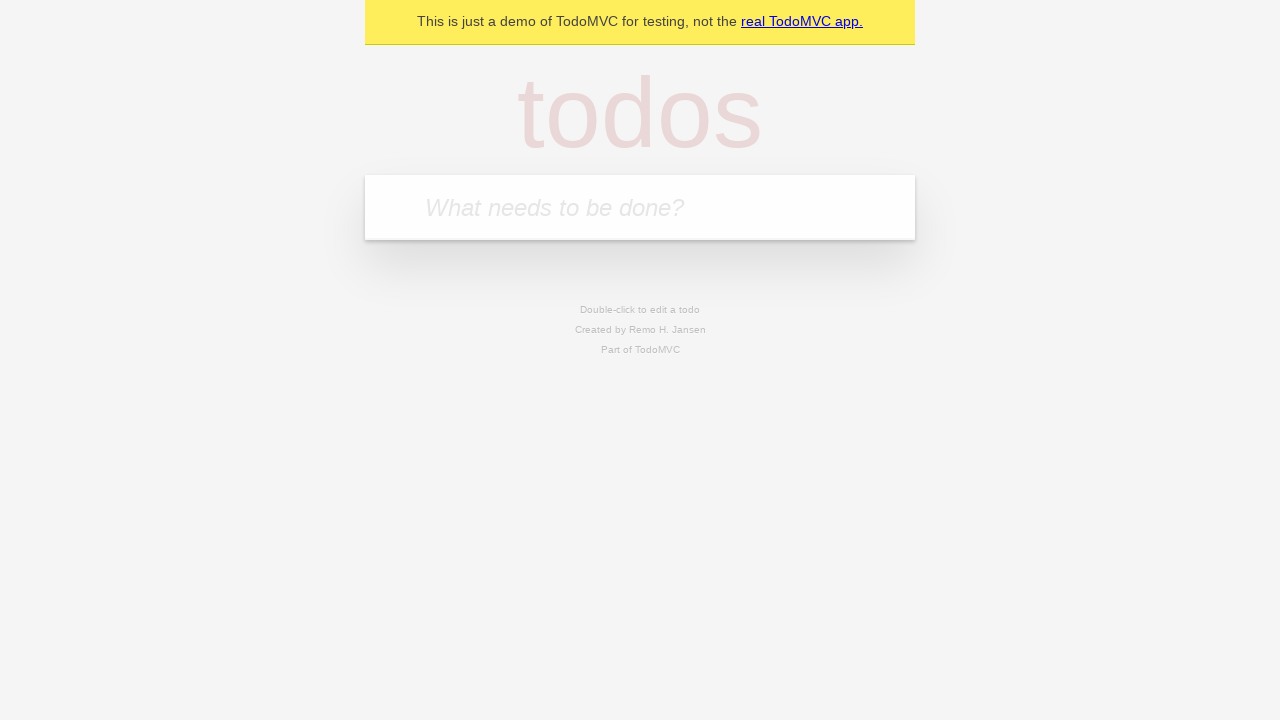

Filled first todo item with 'buy some cheese' on internal:attr=[placeholder="What needs to be done?"i]
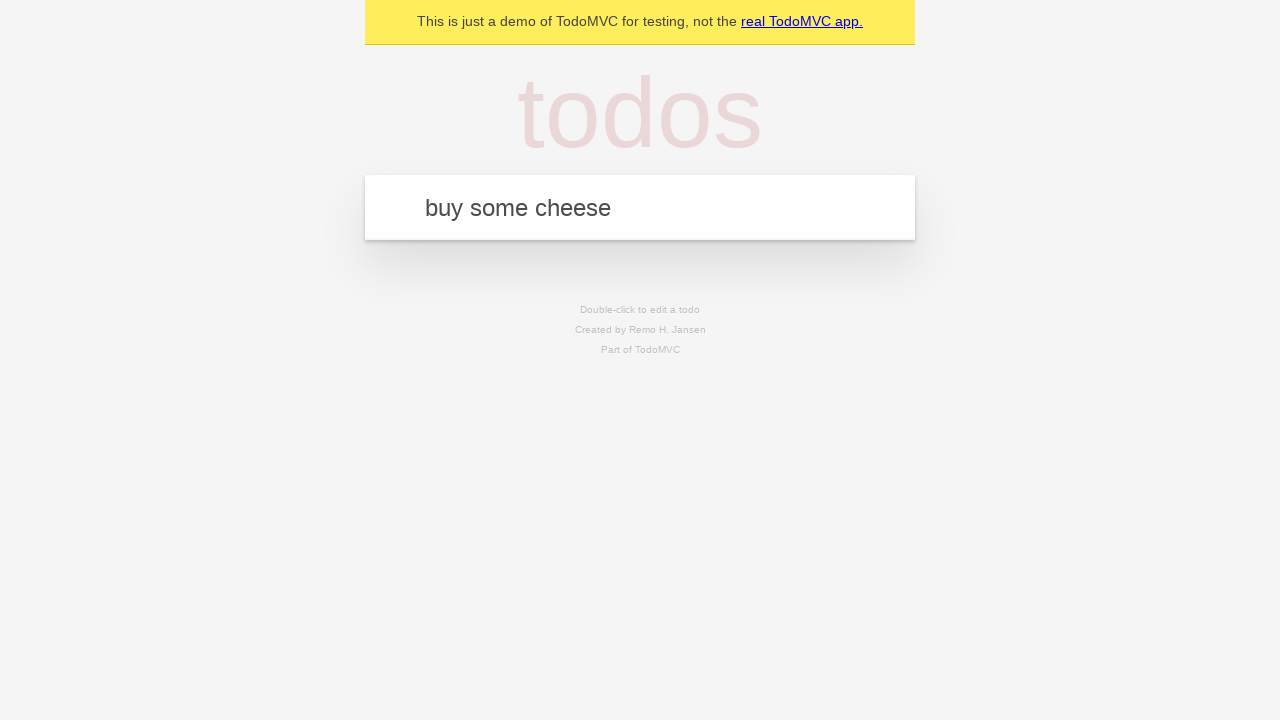

Pressed Enter to create first todo item on internal:attr=[placeholder="What needs to be done?"i]
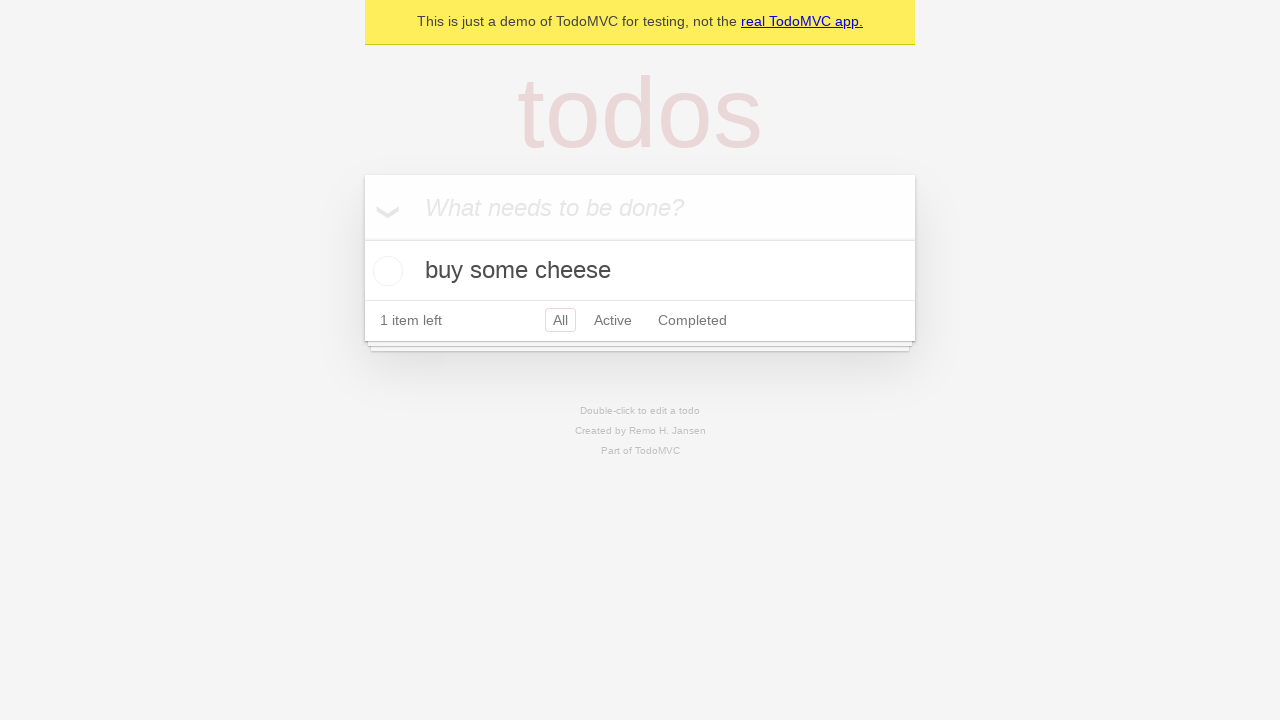

Filled second todo item with 'feed the cat' on internal:attr=[placeholder="What needs to be done?"i]
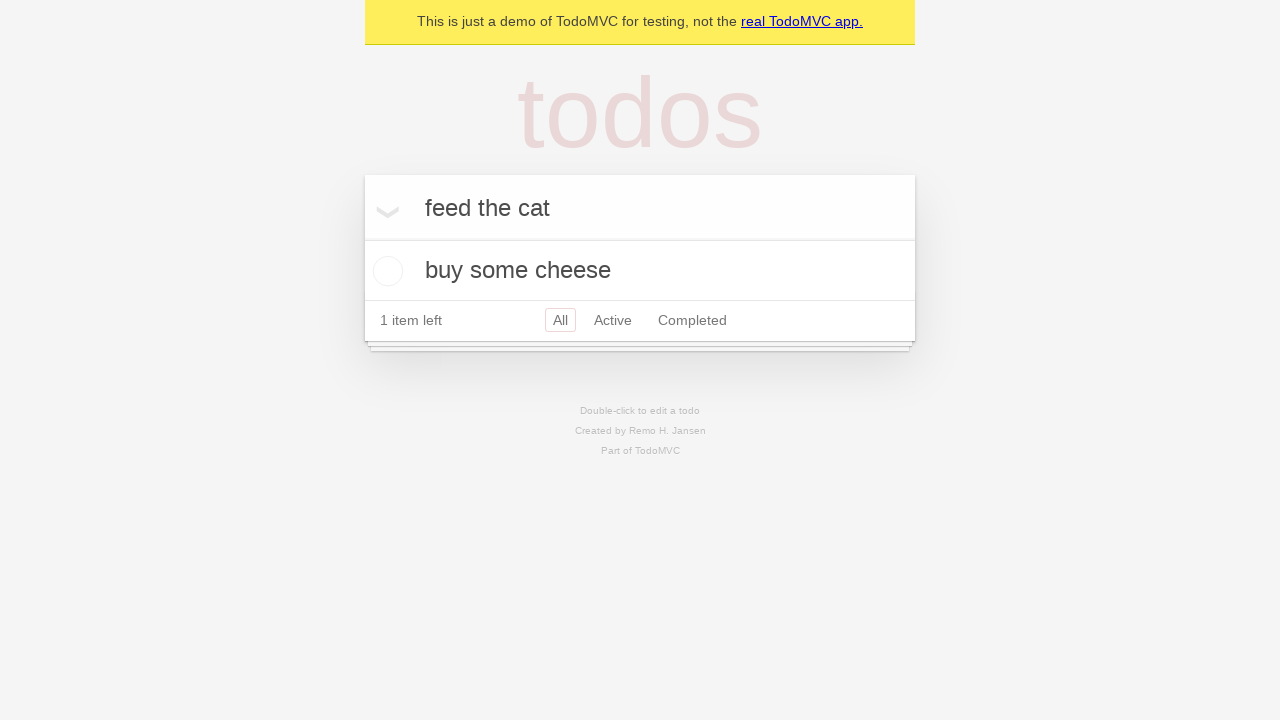

Pressed Enter to create second todo item on internal:attr=[placeholder="What needs to be done?"i]
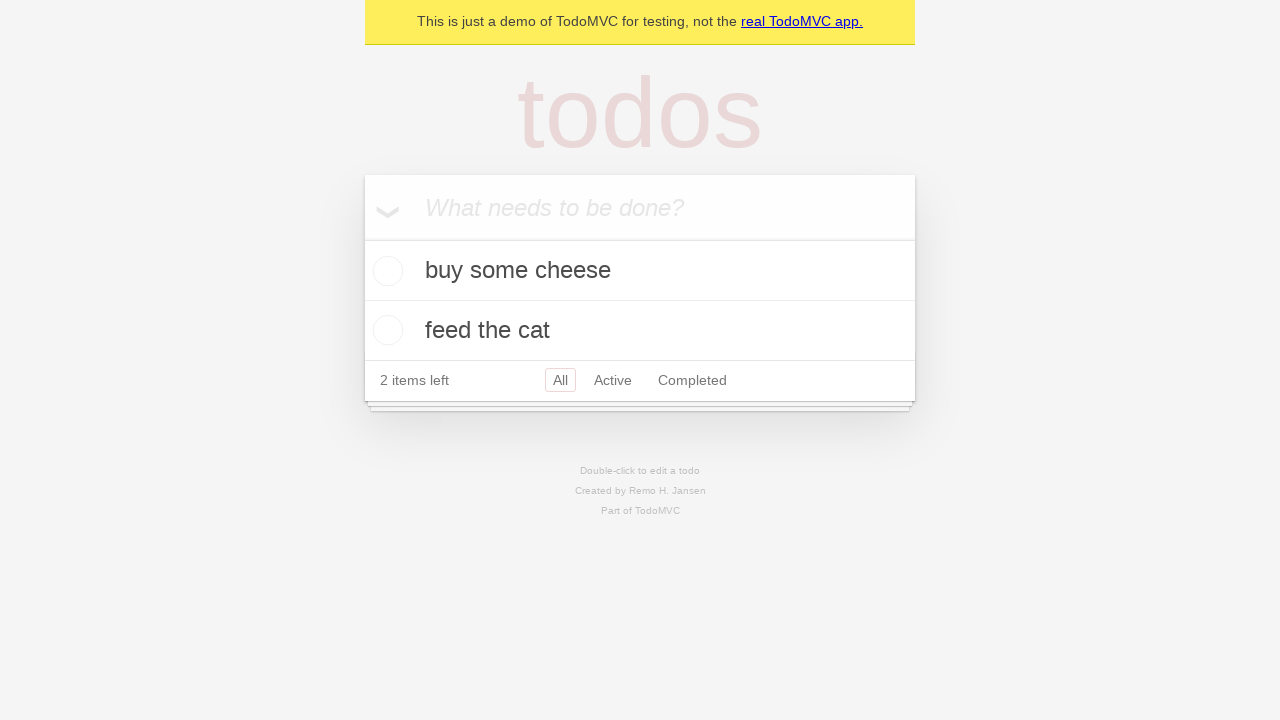

Waited for both todo items to be created
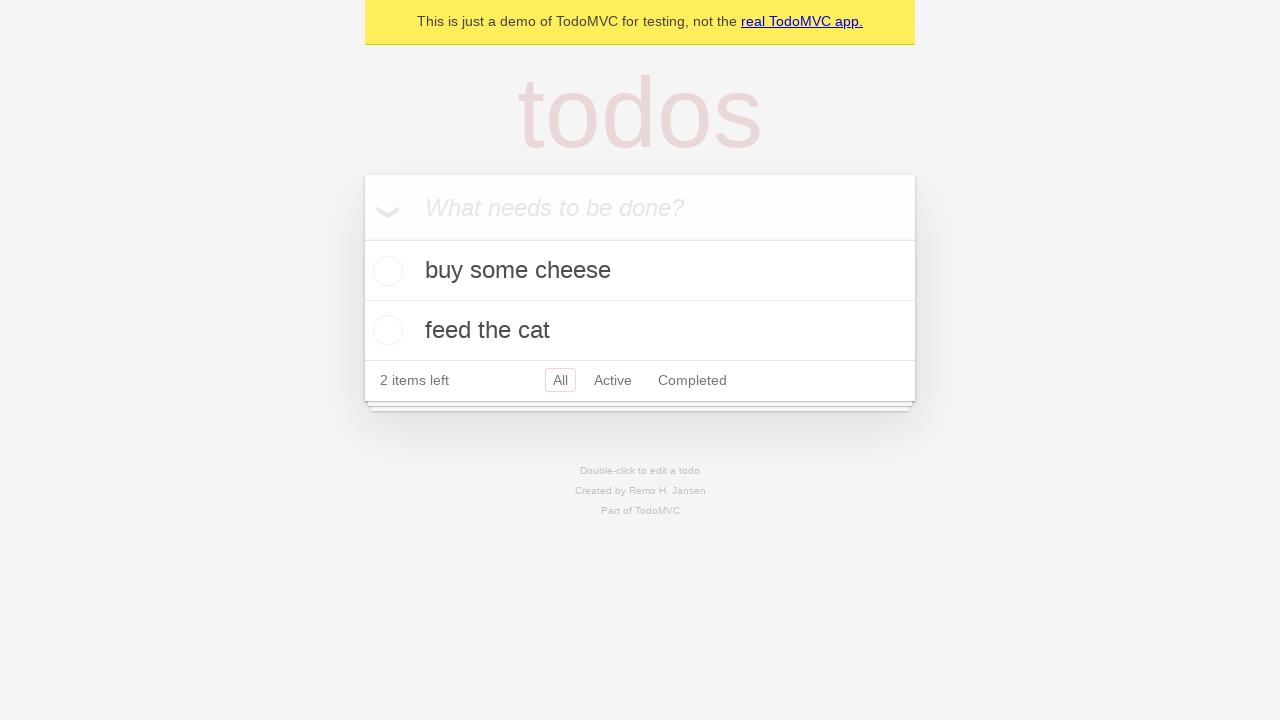

Located the first todo item
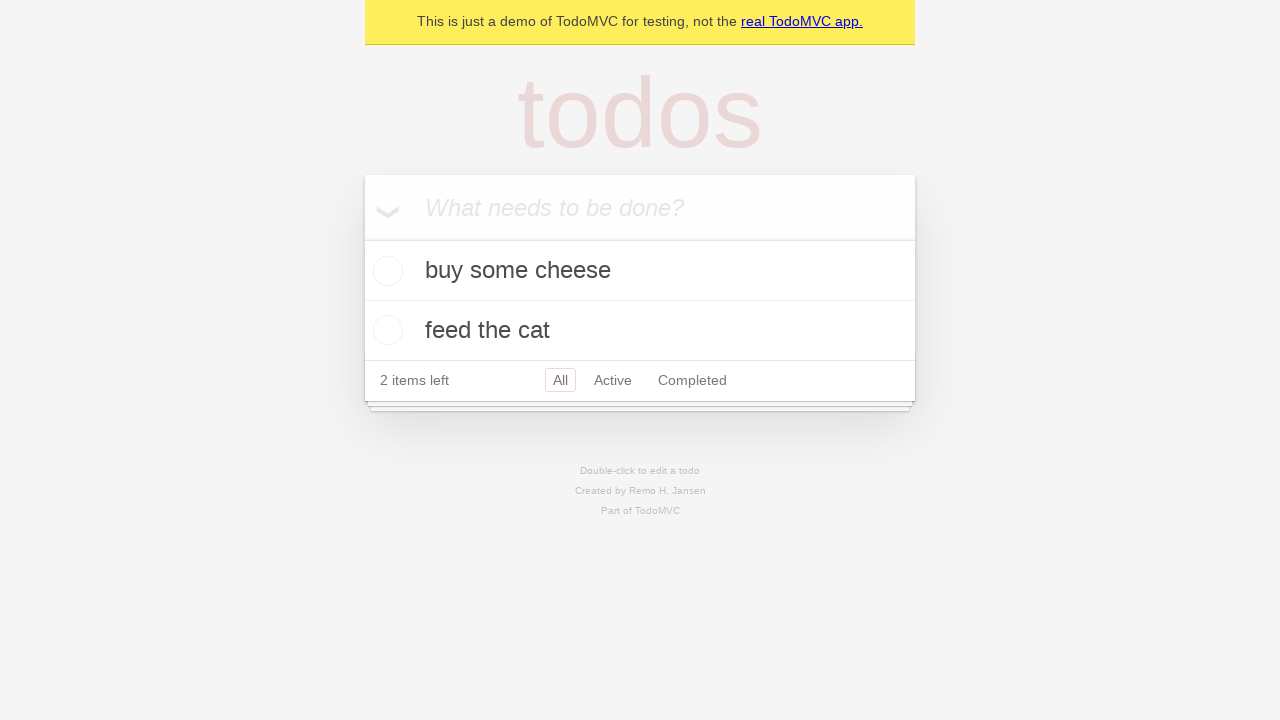

Located the checkbox for the first todo item
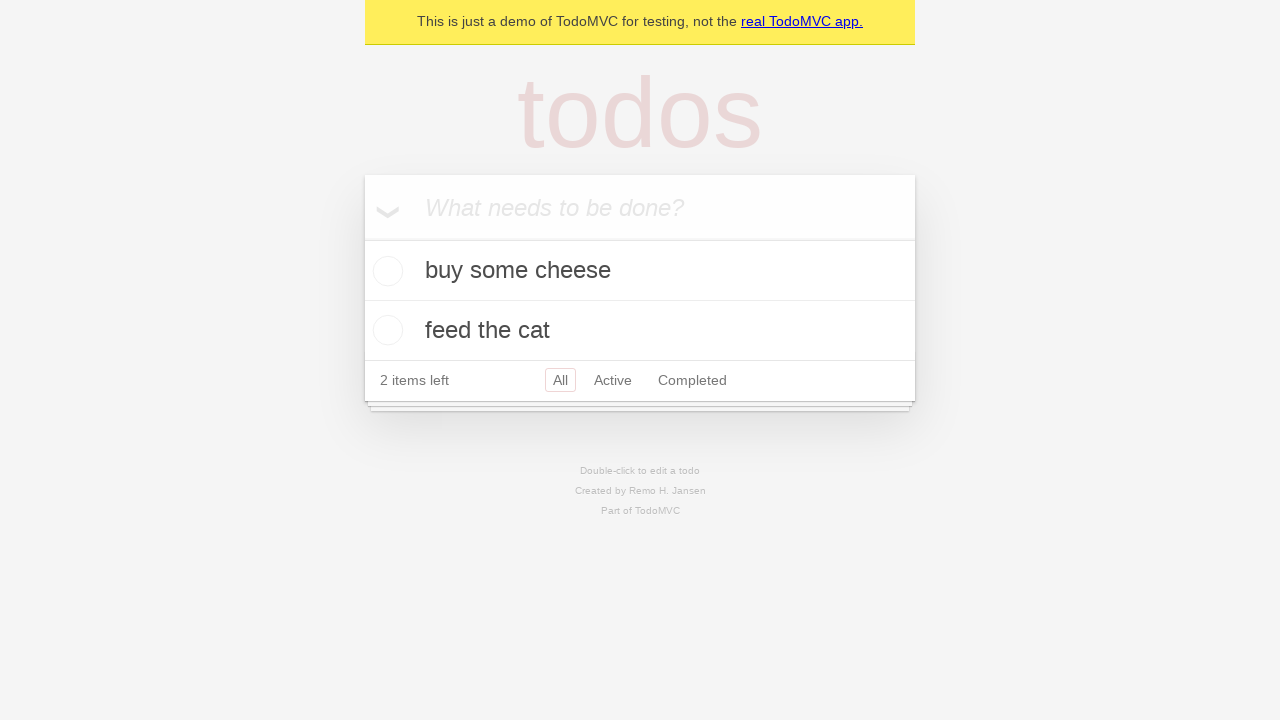

Checked the first todo item checkbox to mark it as complete at (385, 271) on internal:testid=[data-testid="todo-item"s] >> nth=0 >> internal:role=checkbox
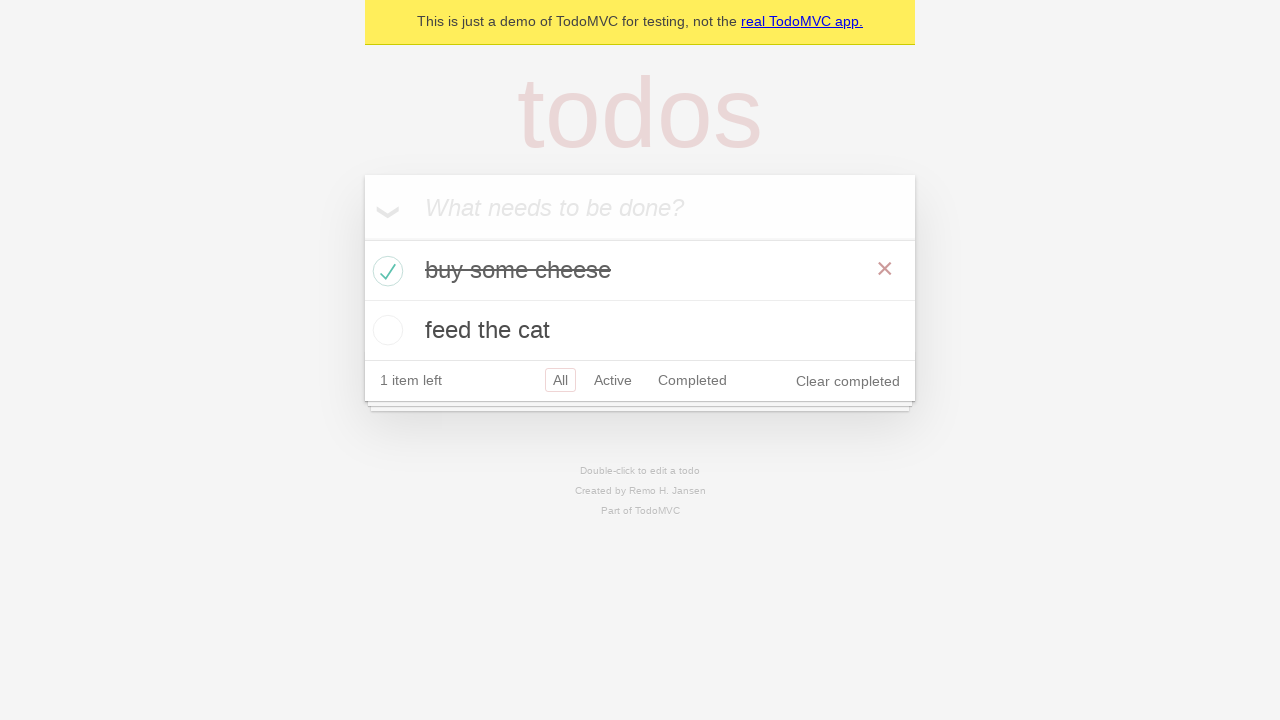

Unchecked the first todo item checkbox to unmark it as complete at (385, 271) on internal:testid=[data-testid="todo-item"s] >> nth=0 >> internal:role=checkbox
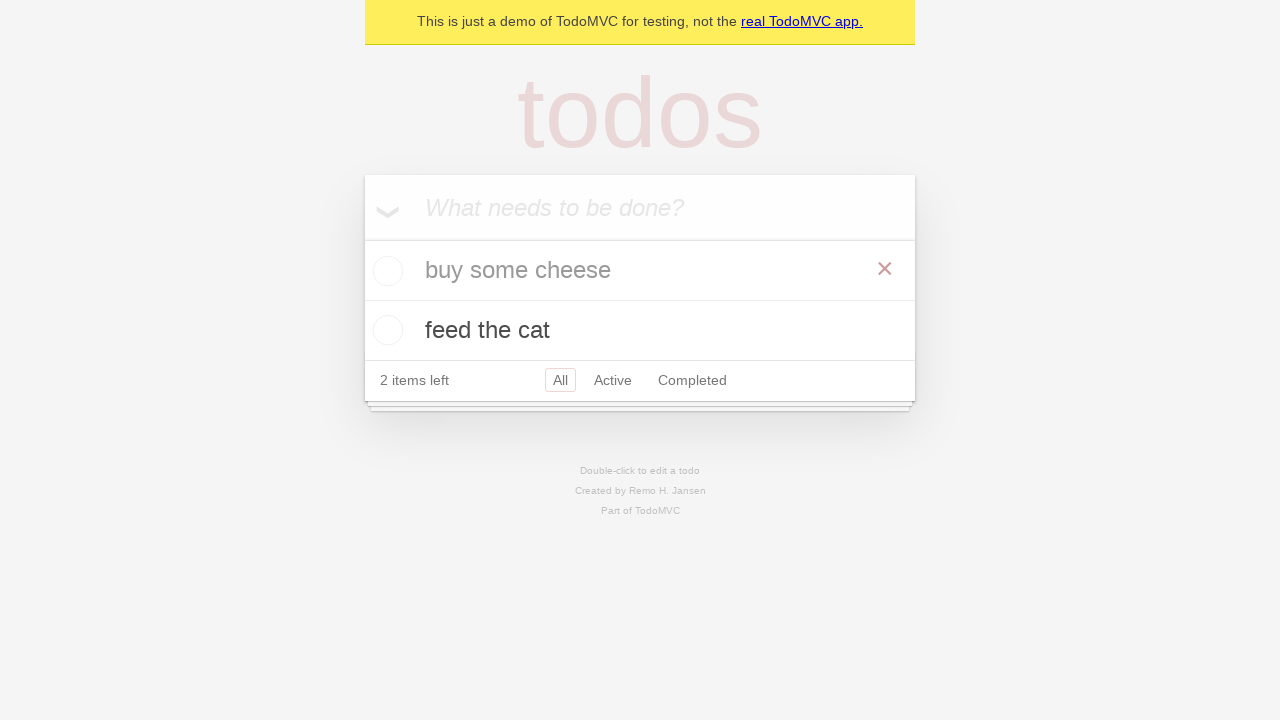

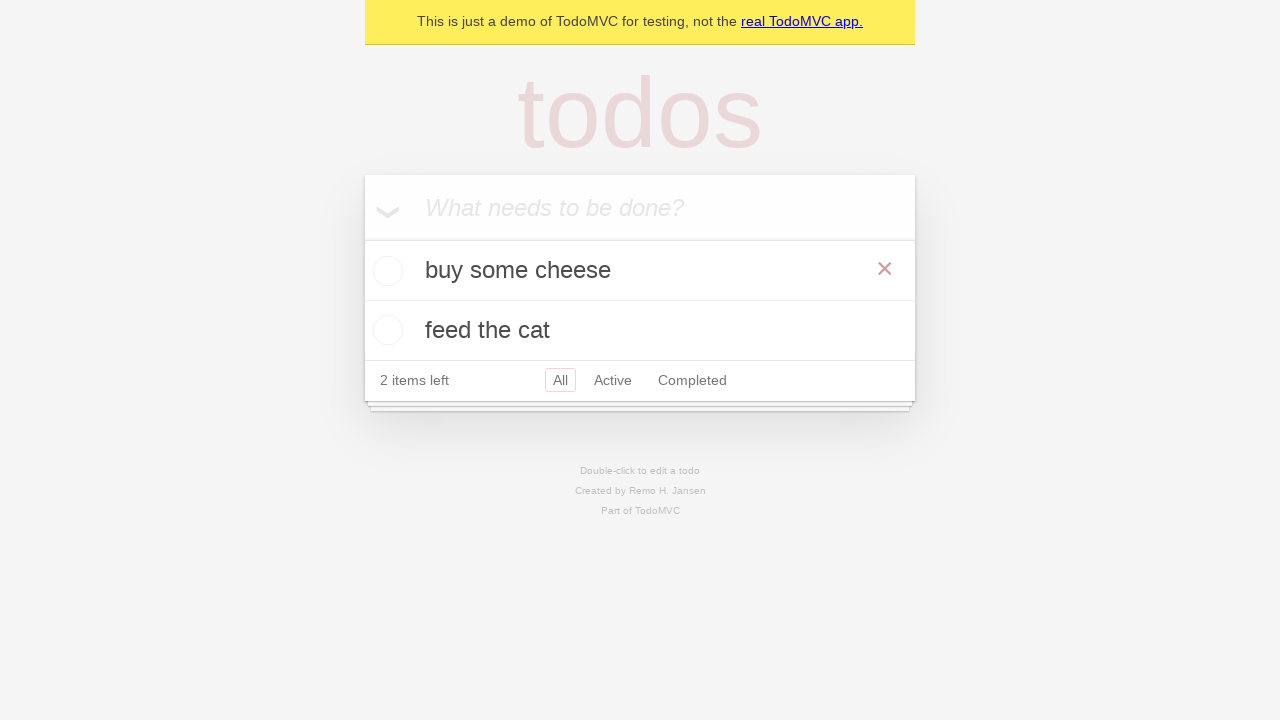